Tests a YouTube video background feature on a website by navigating to the page, waiting for content to load, checking for video iframes, and simulating user interaction to trigger video autoplay.

Starting URL: https://aesthetic-pavlova-a22a6a.netlify.app/

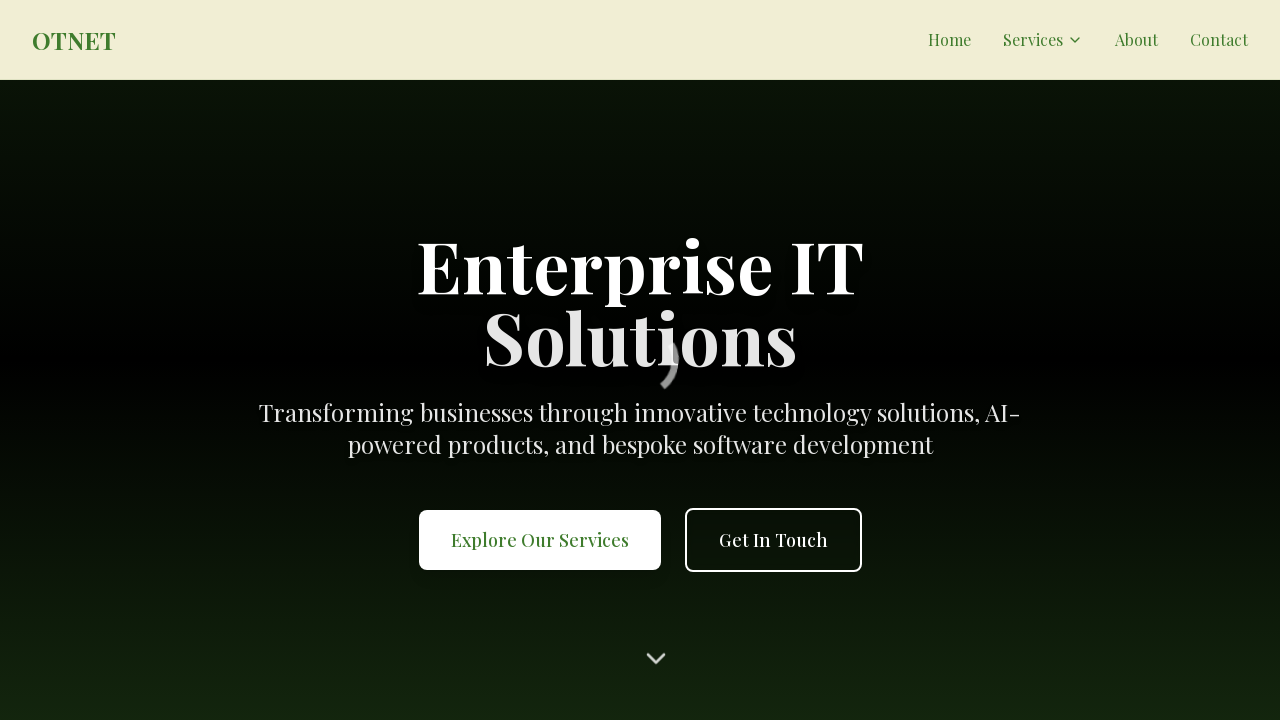

Waited for page to load completely with network idle
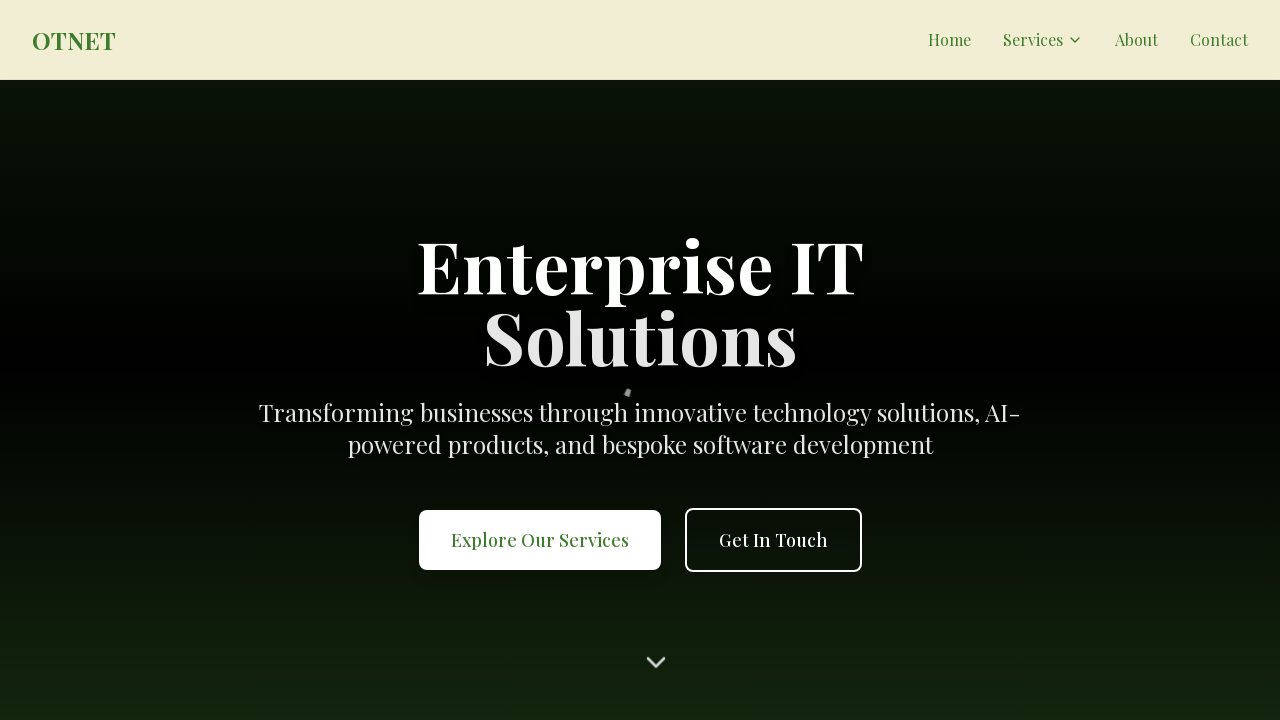

Waited 3 seconds for dynamic content to load
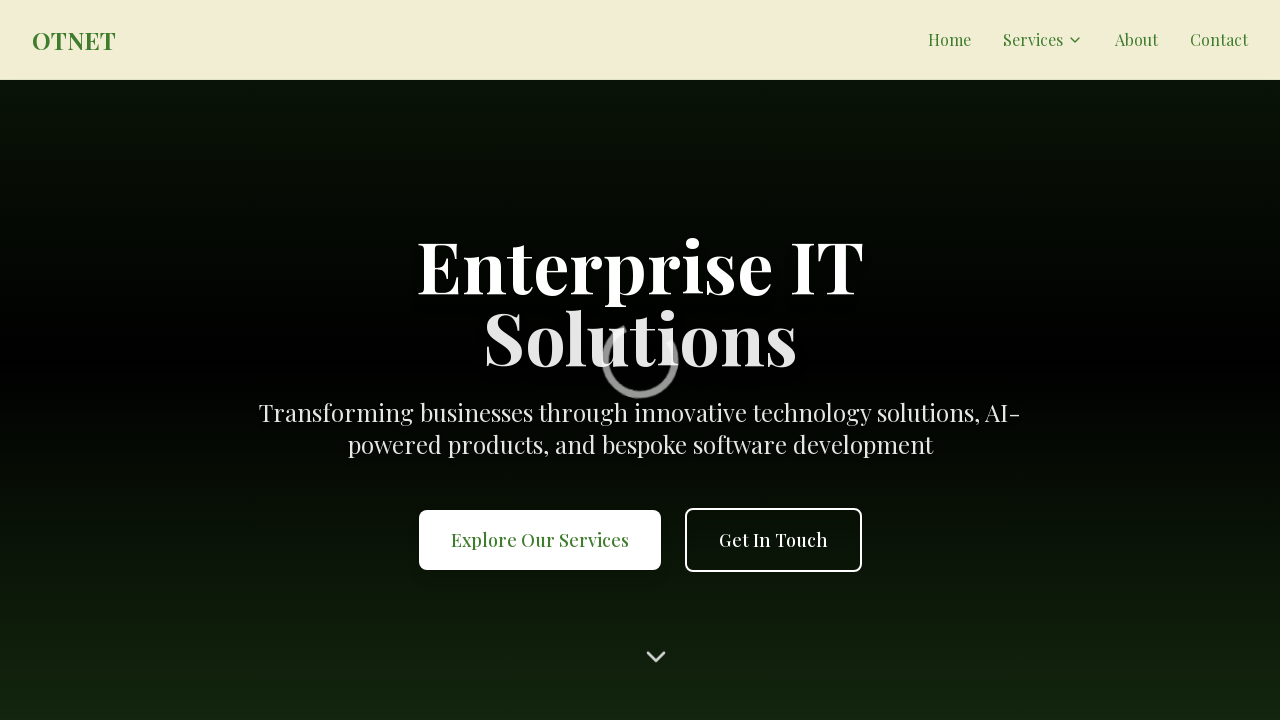

Checked for video iframes - found 2 iframe(s)
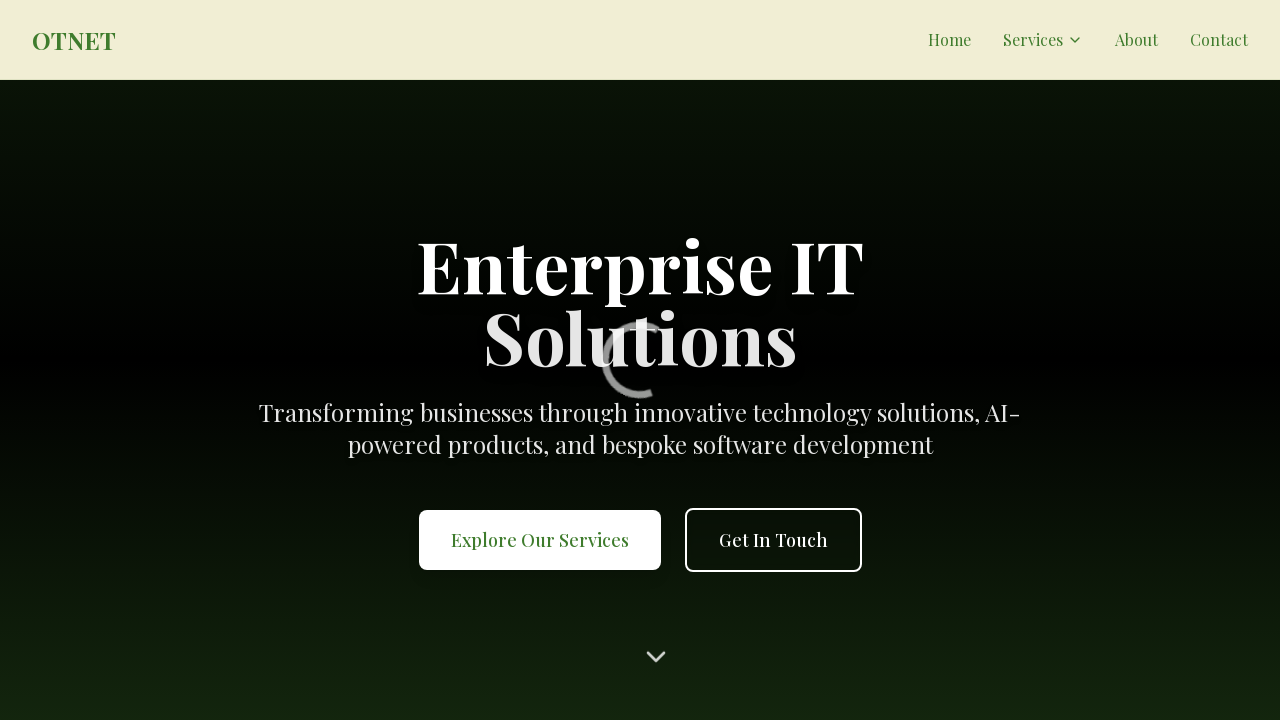

Checked for video background containers - found 3 container(s)
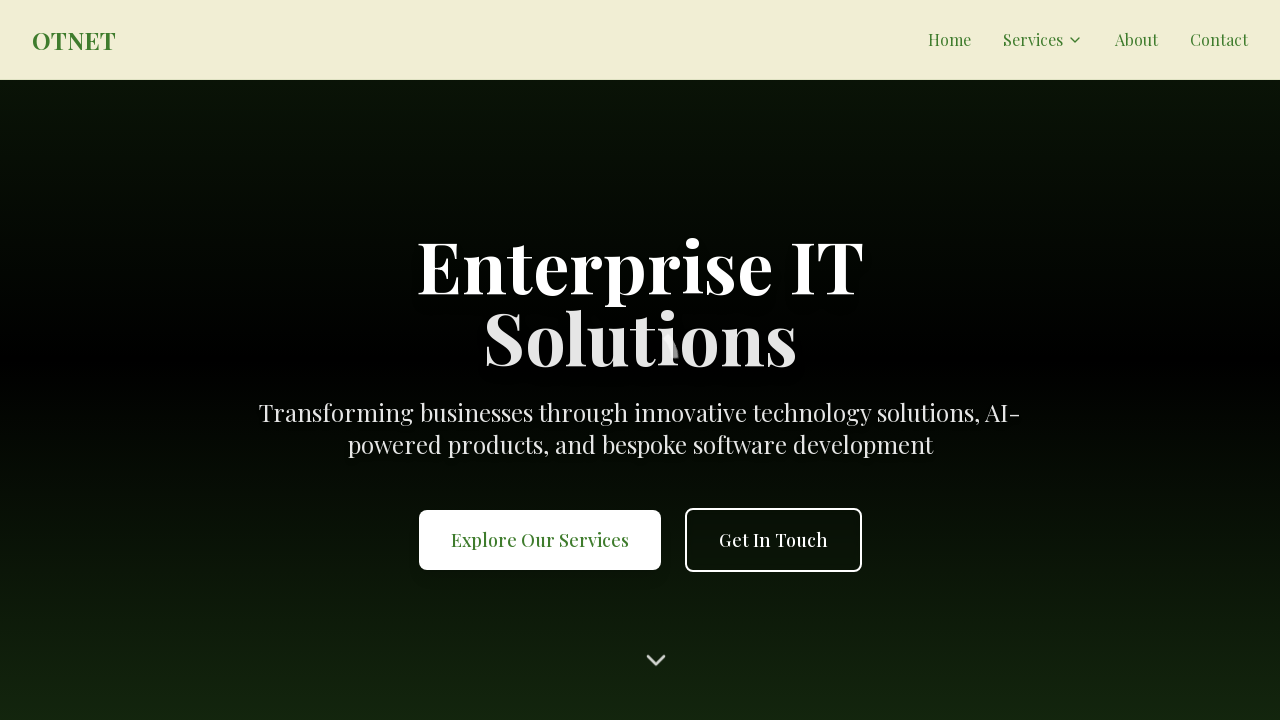

Simulated user click on page body to enable video autoplay at (640, 360) on body
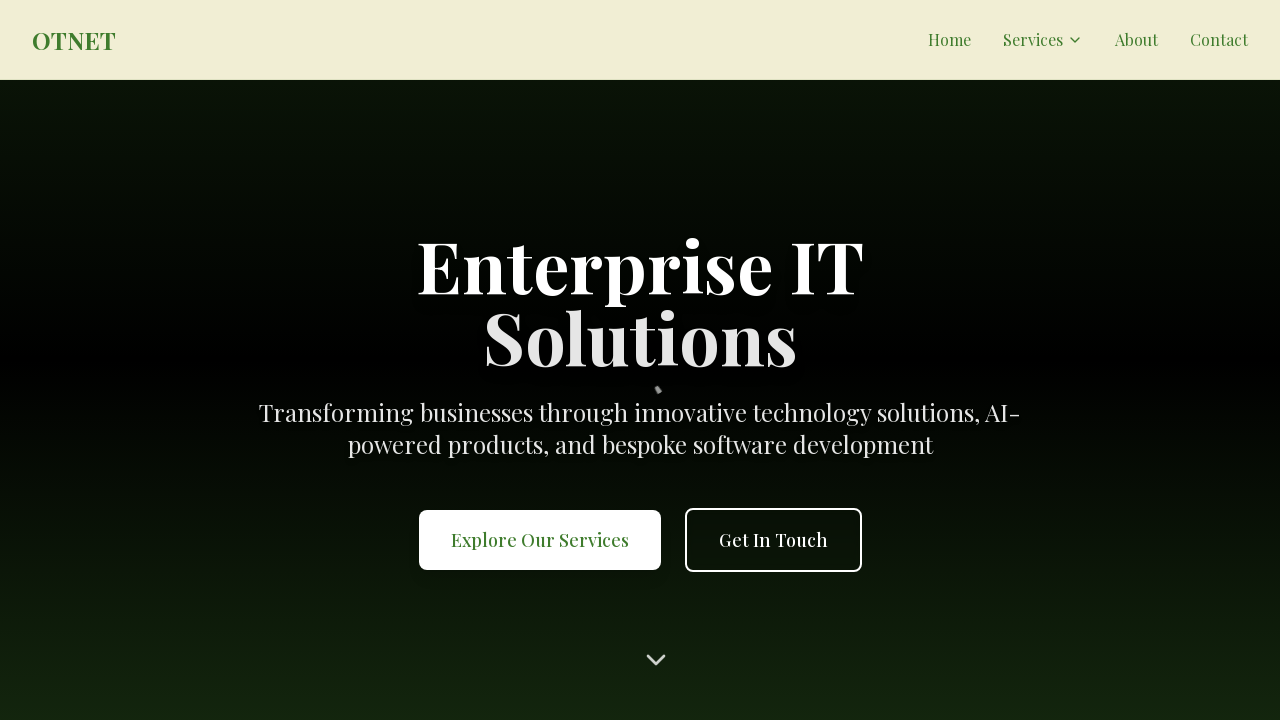

Waited 2 seconds for video to potentially start after user interaction
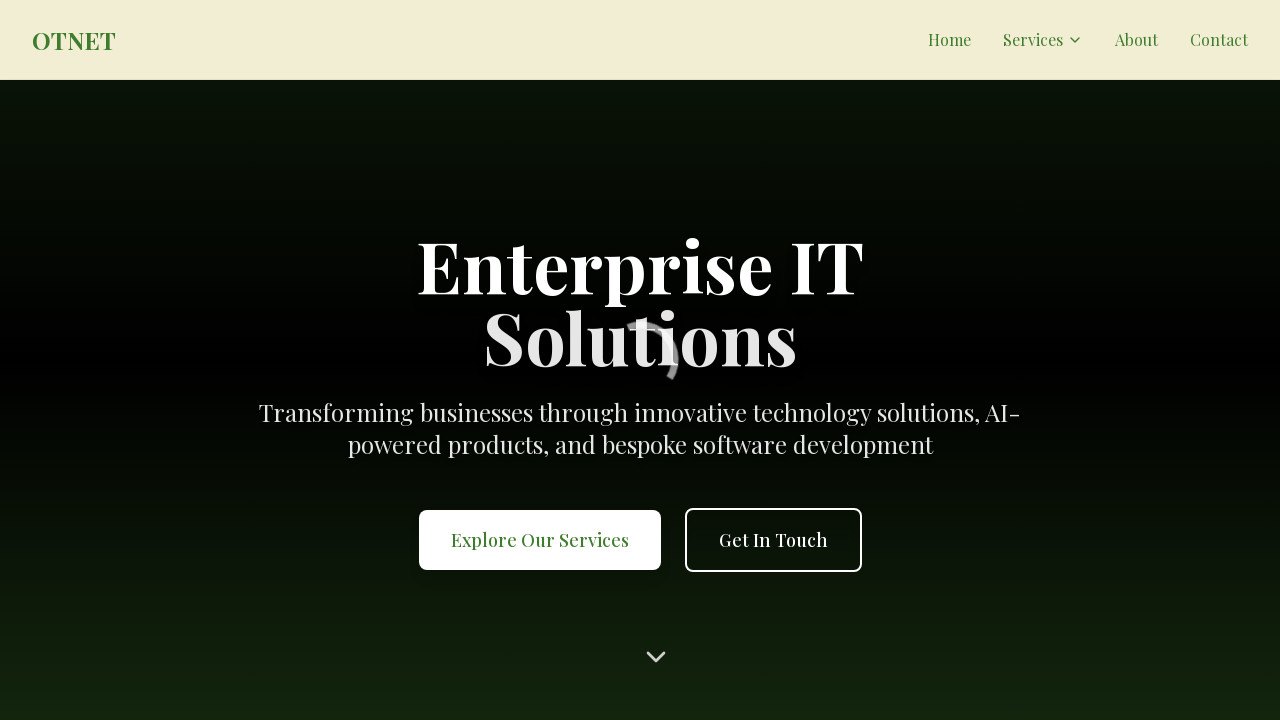

Verified iframe presence after interaction - found 2 iframe(s)
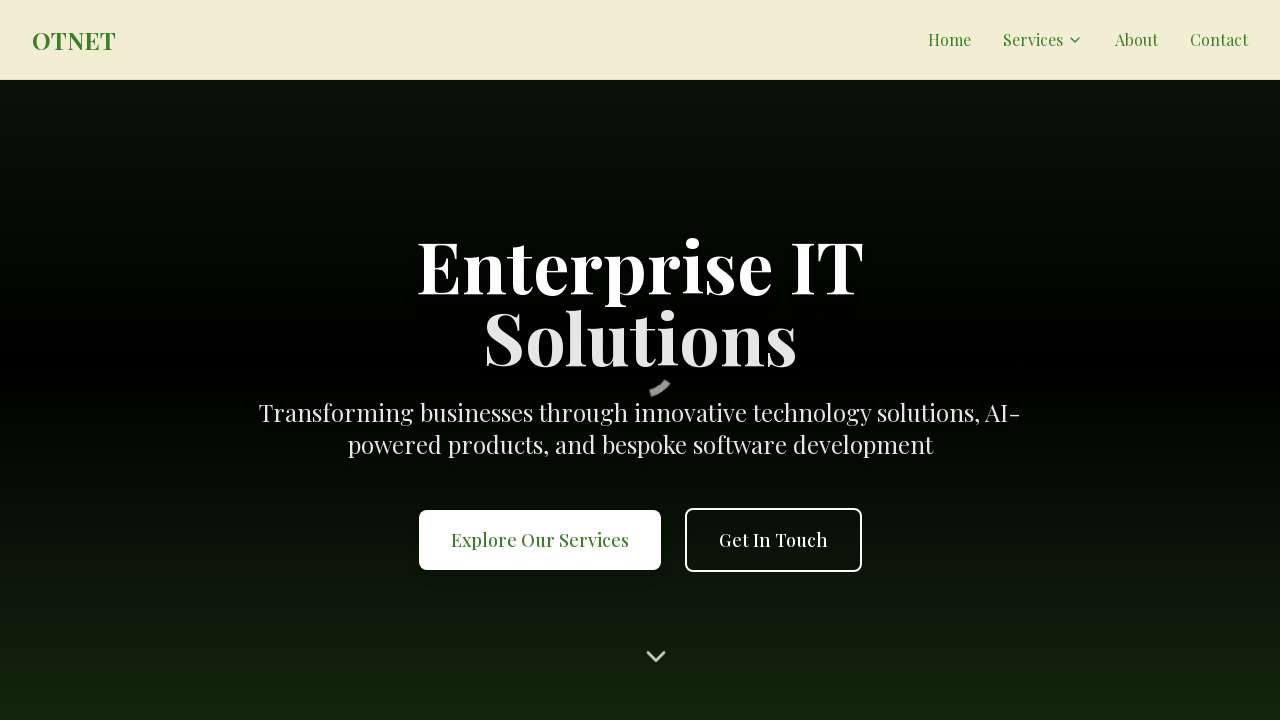

Waited 3 seconds for any delayed video loading
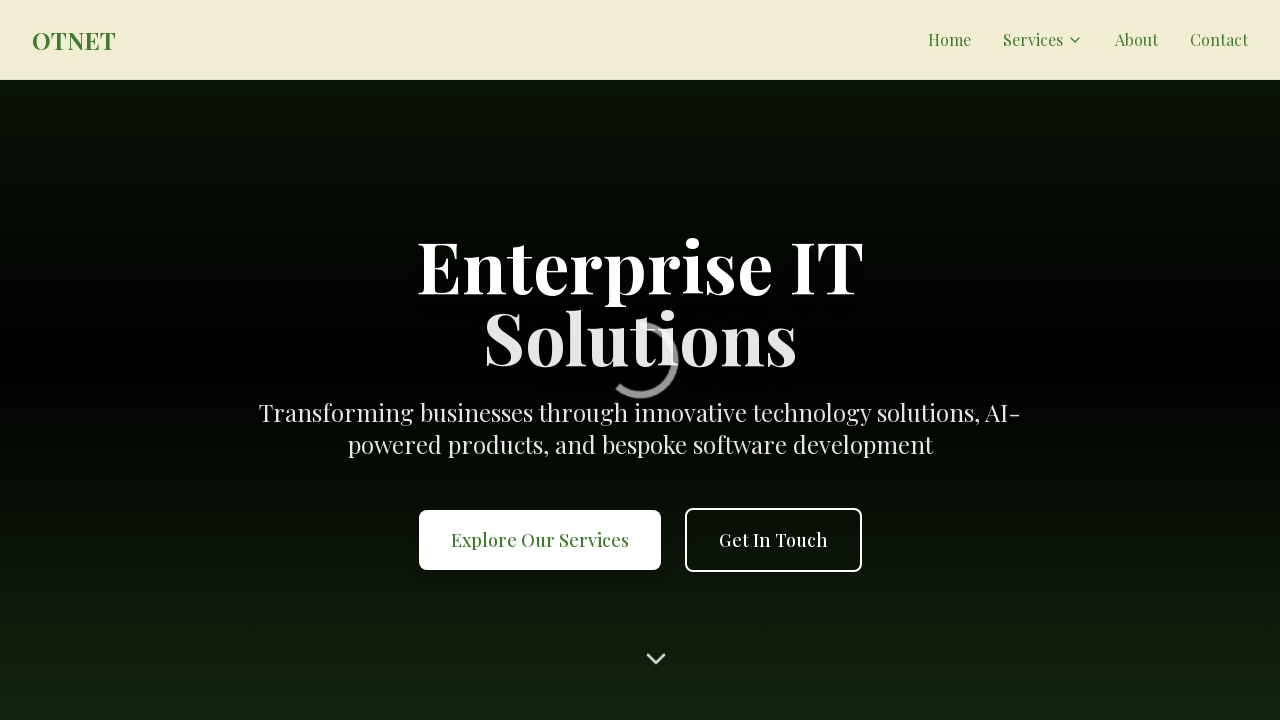

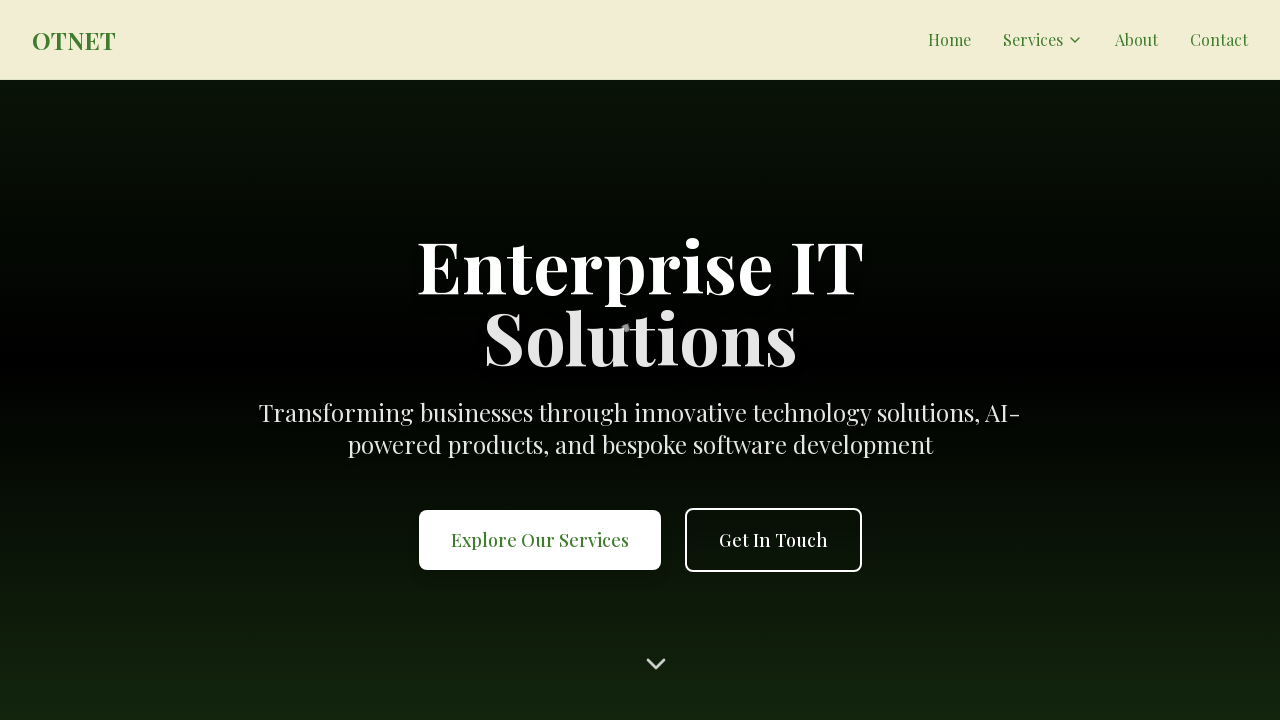